Tests a JavaScript prompt by clicking a button, entering text in the prompt, accepting it, and verifying the entered text is displayed

Starting URL: https://the-internet.herokuapp.com/javascript_alerts

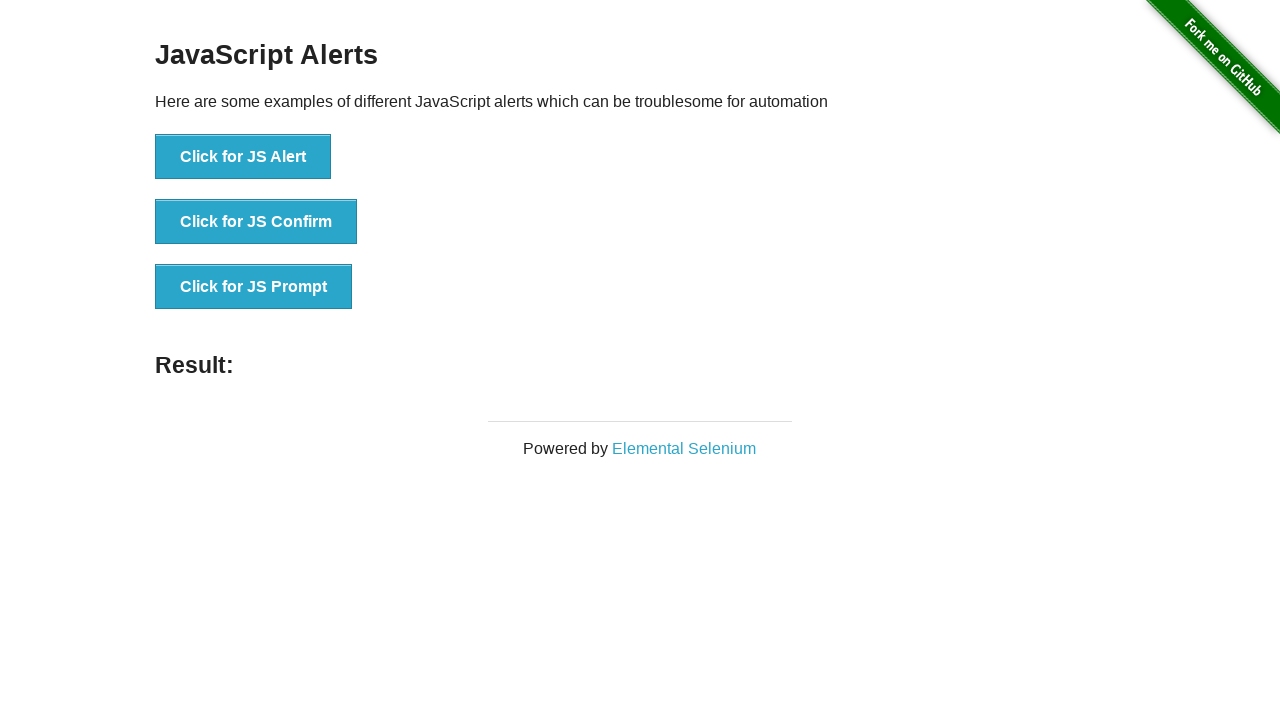

Set up dialog handler to accept prompt with 'Selenium Test'
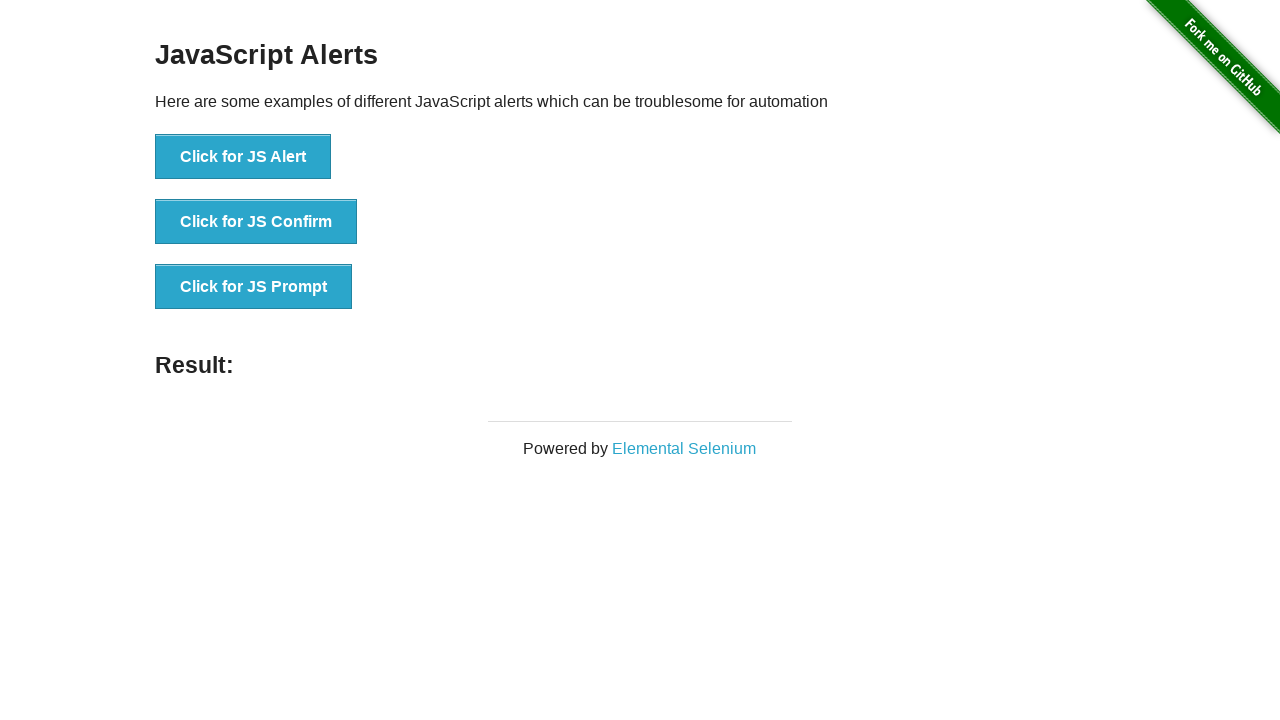

Clicked button to open JavaScript prompt at (254, 287) on button:has-text('Click for JS Prompt')
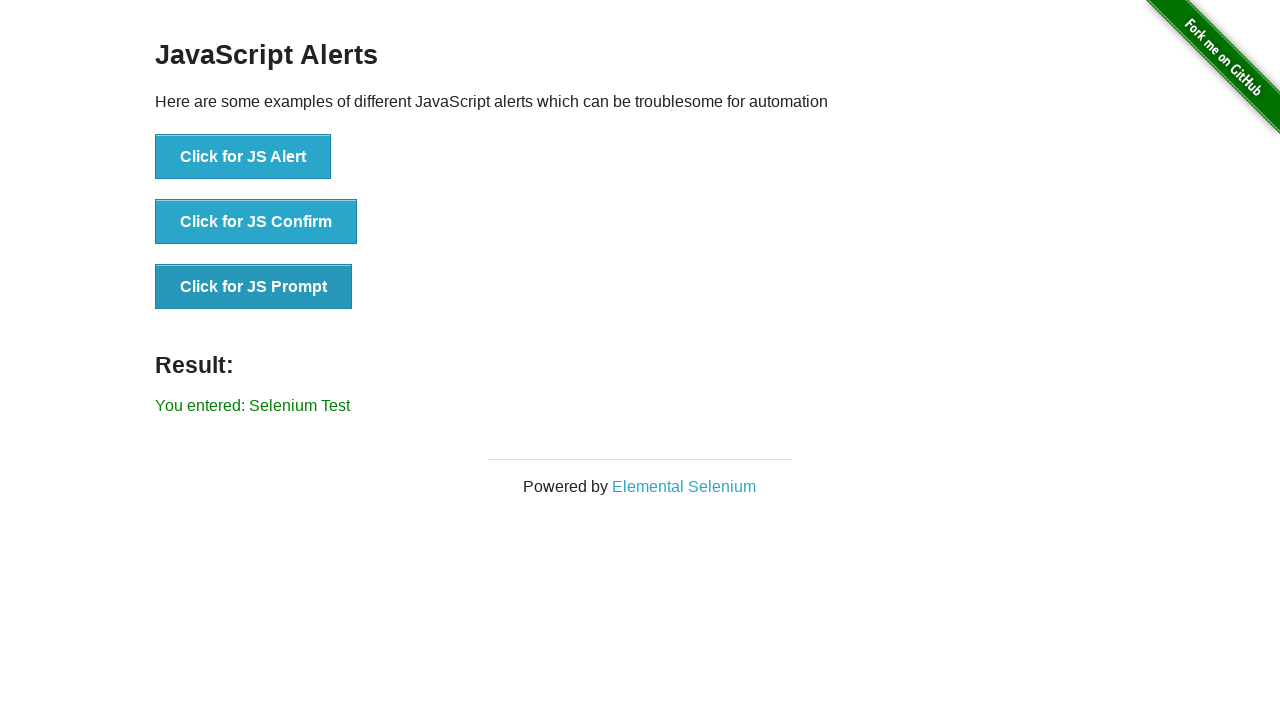

Retrieved result text from page
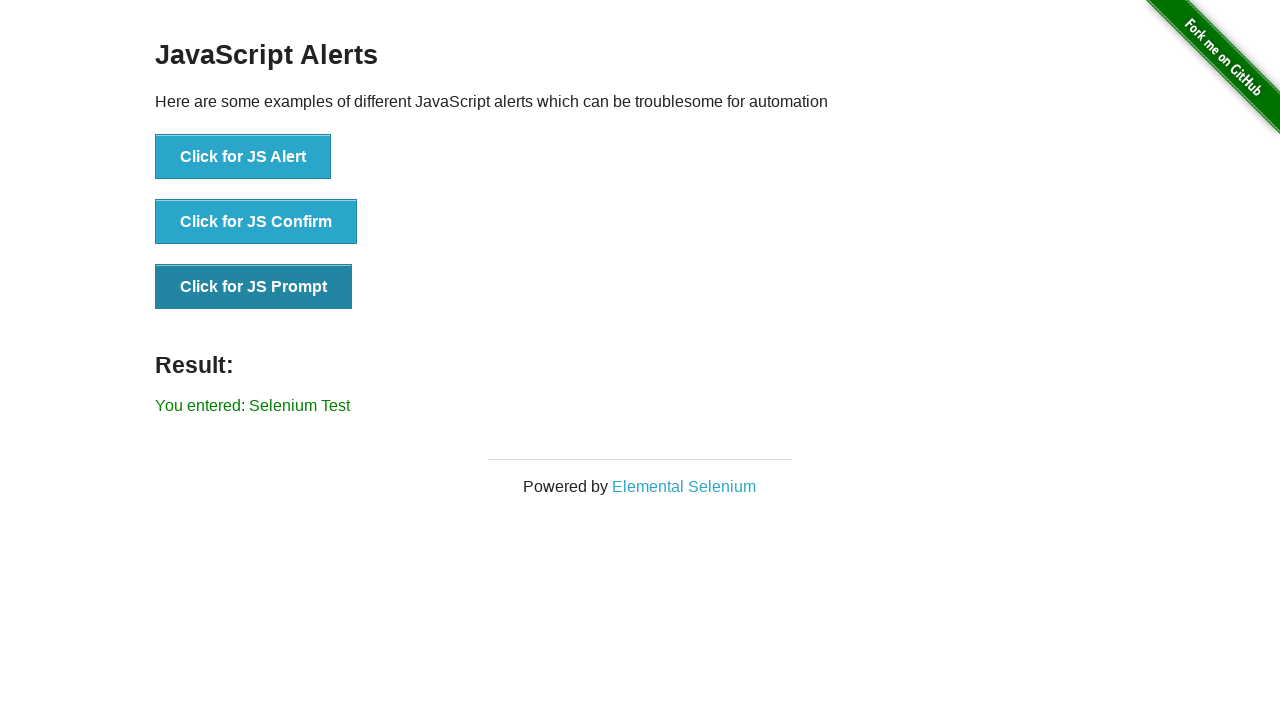

Verified that entered text 'Selenium Test' is displayed in result
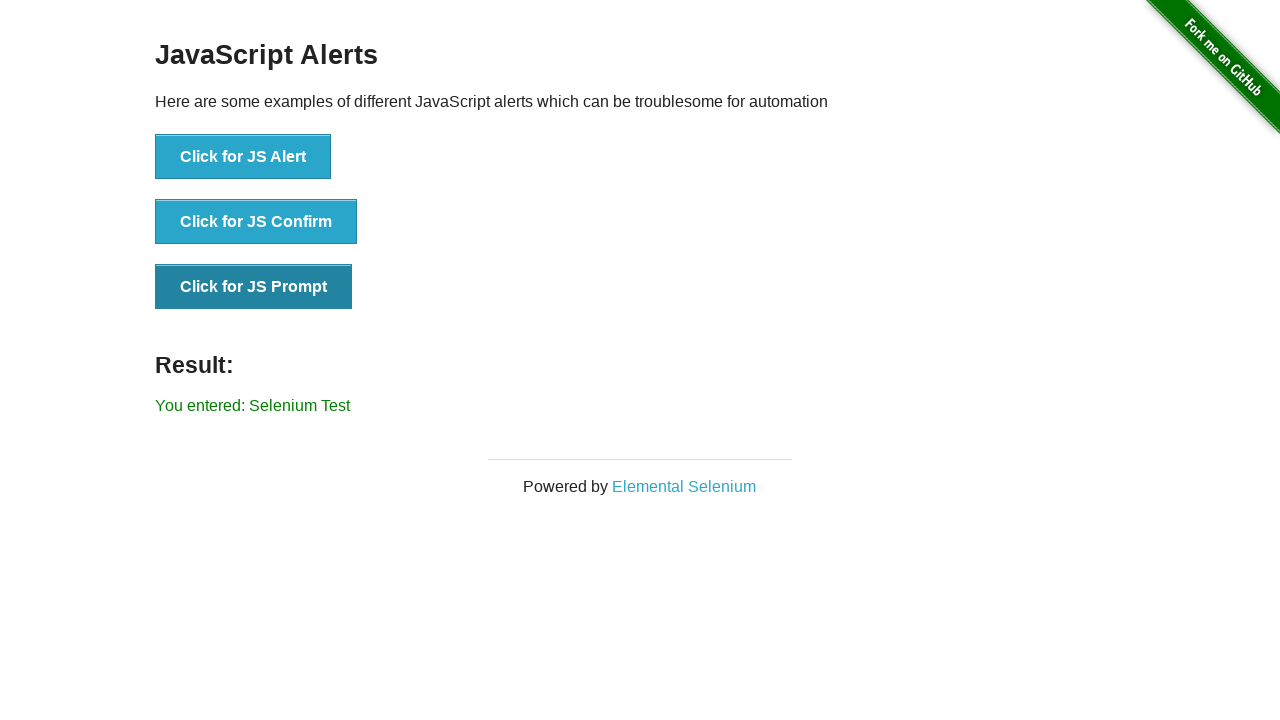

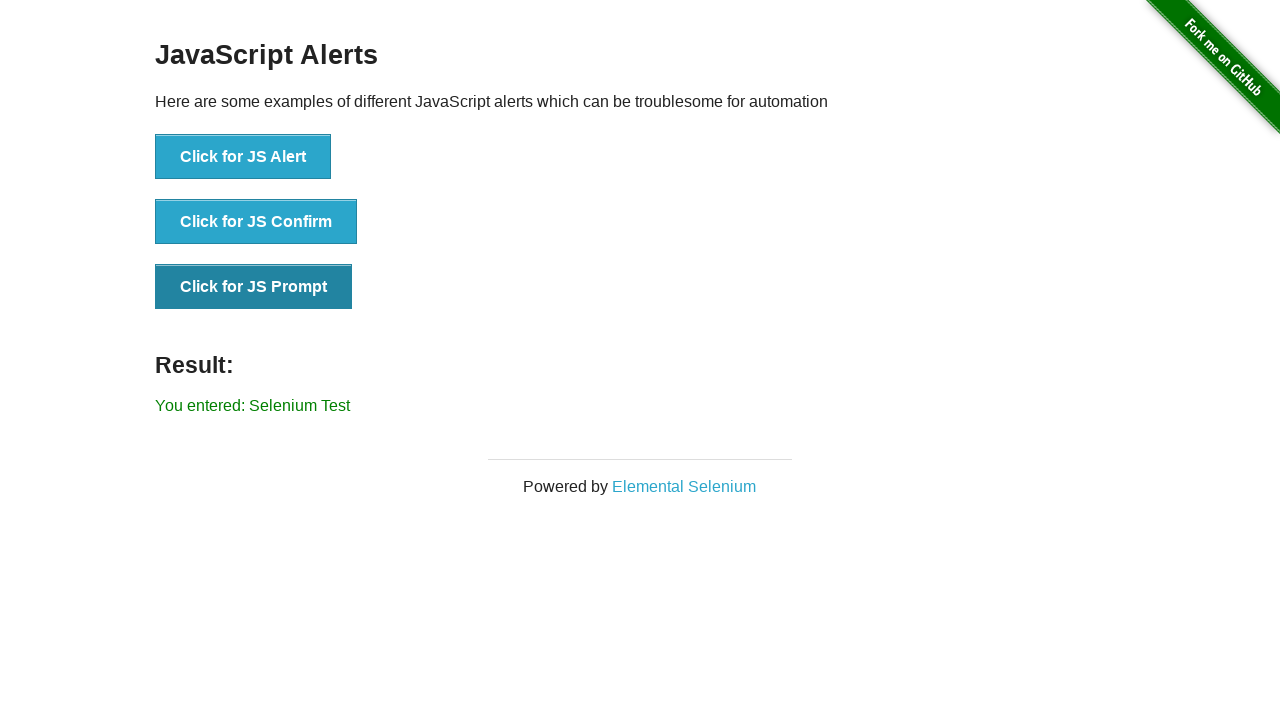